Tests double-click functionality on a button element by navigating to the buttons demo page and performing a double-click action on the designated button.

Starting URL: https://demoqa.com/buttons

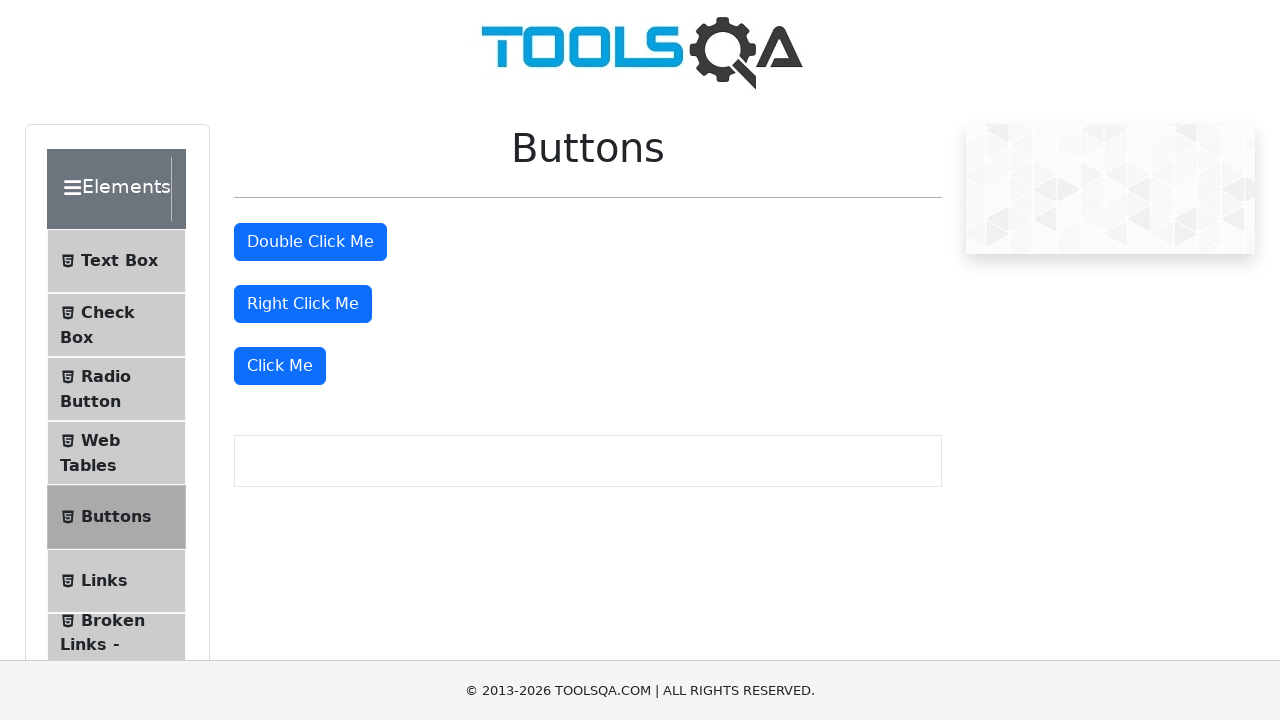

Navigated to DemoQA buttons demo page
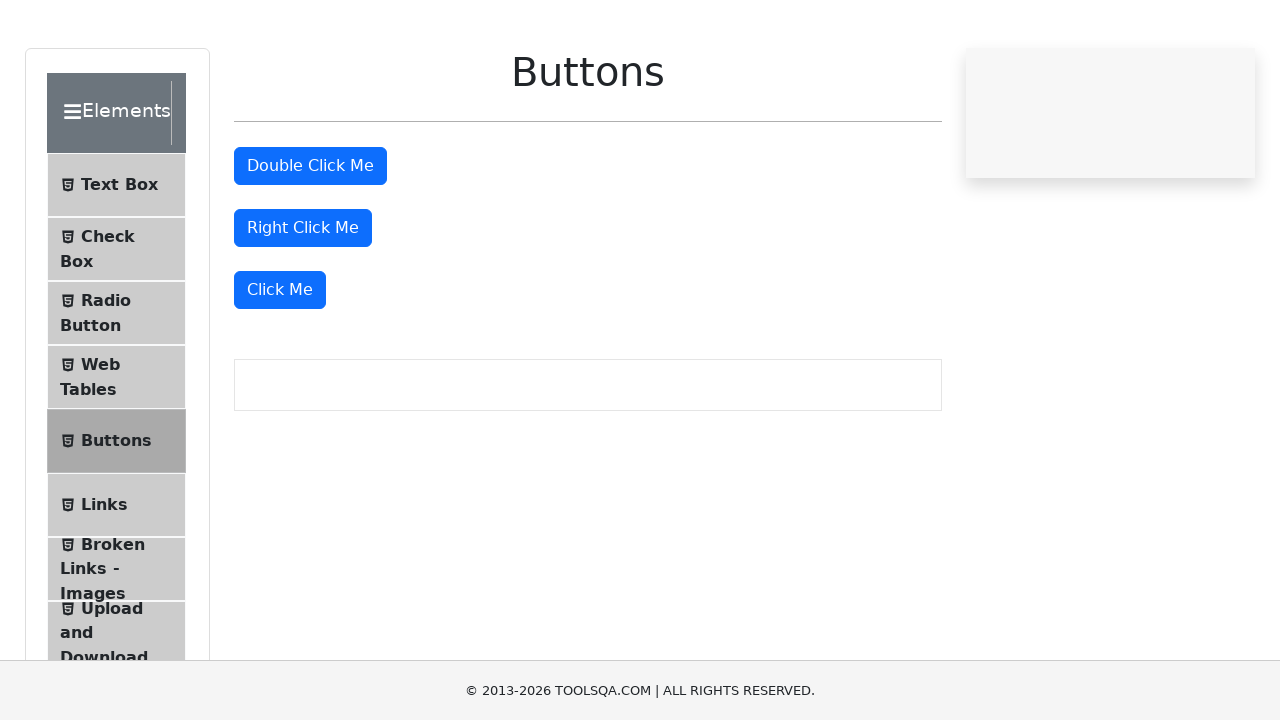

Performed double-click action on the double-click button at (310, 242) on #doubleClickBtn
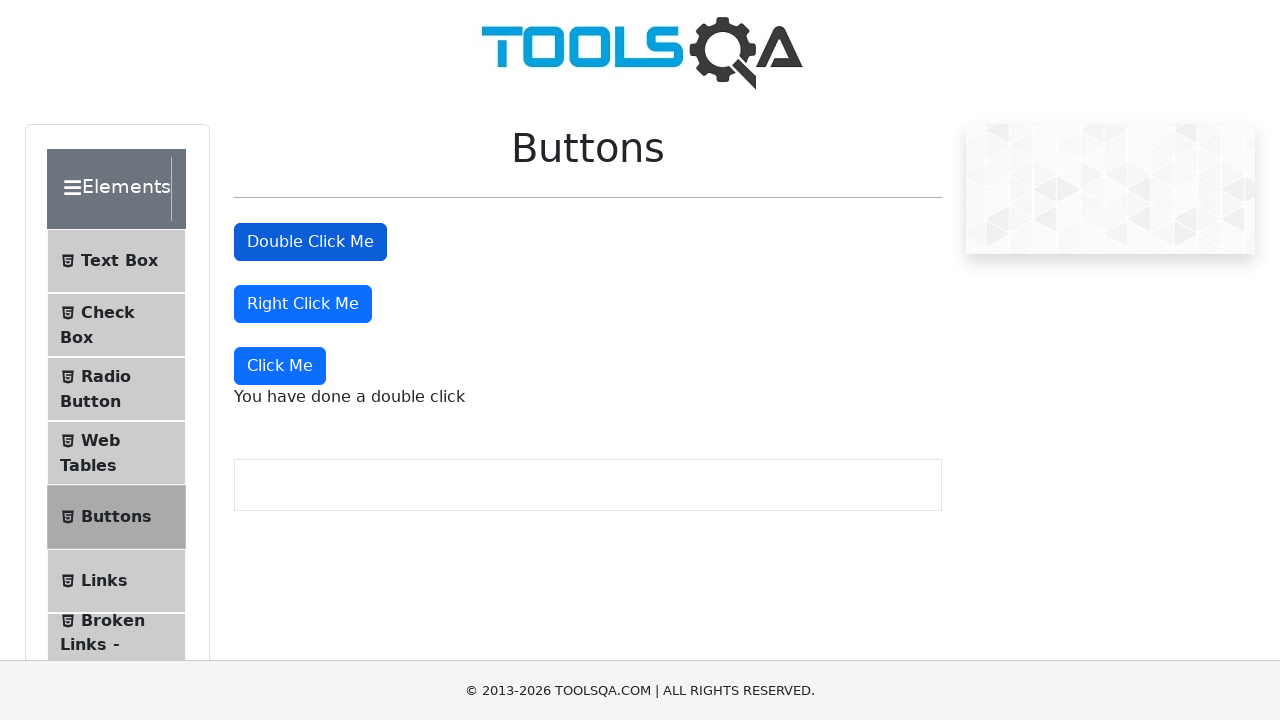

Success message appeared after double-click
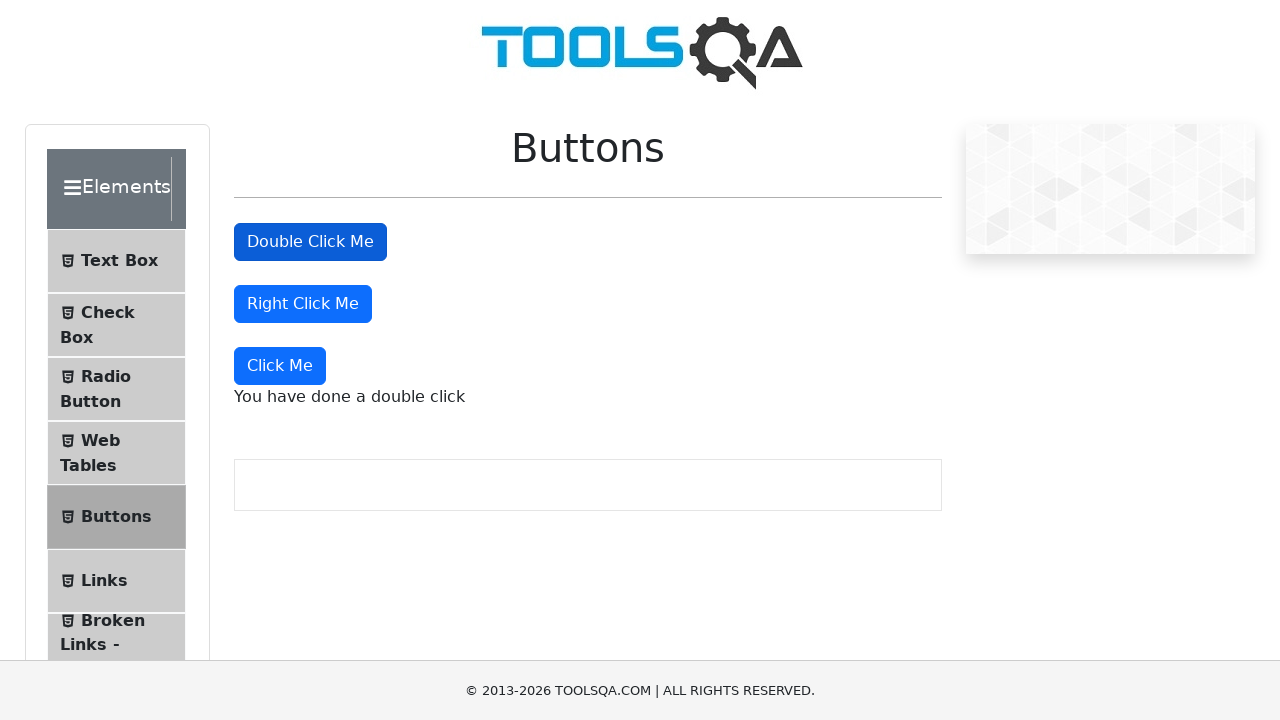

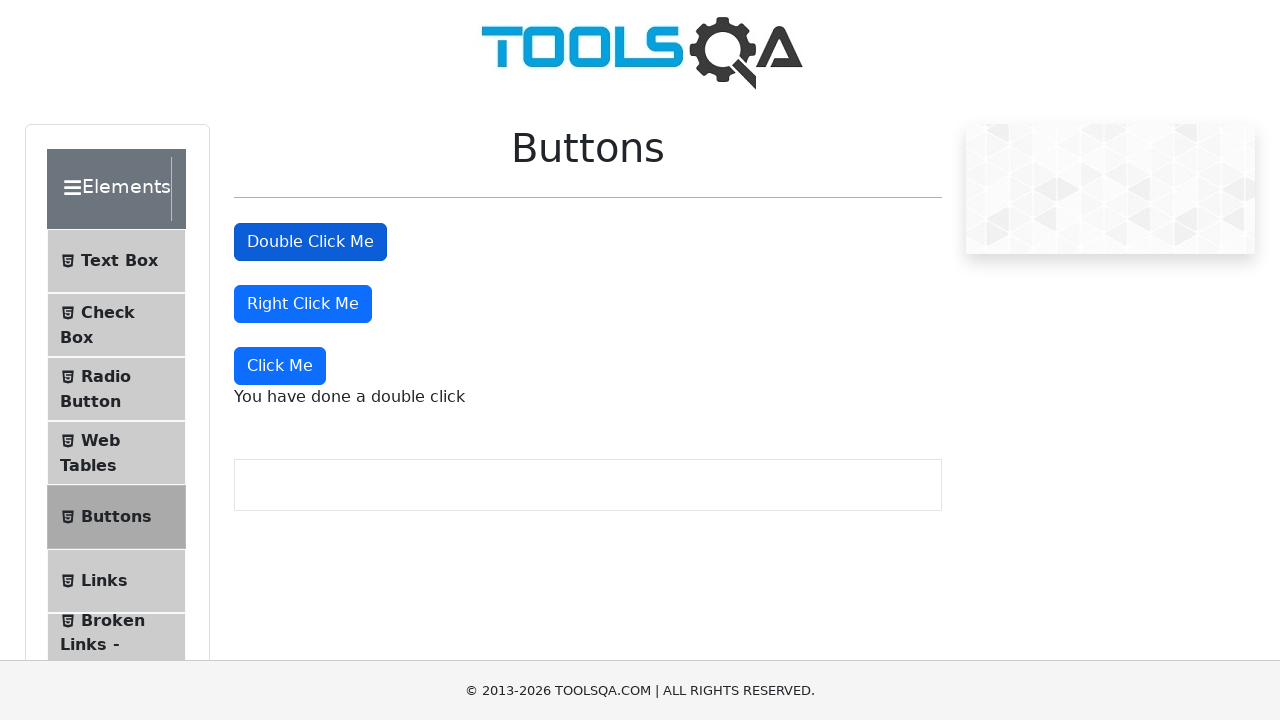